Tests Enable button functionality by clicking it and verifying the textbox becomes enabled

Starting URL: https://the-internet.herokuapp.com/dynamic_controls

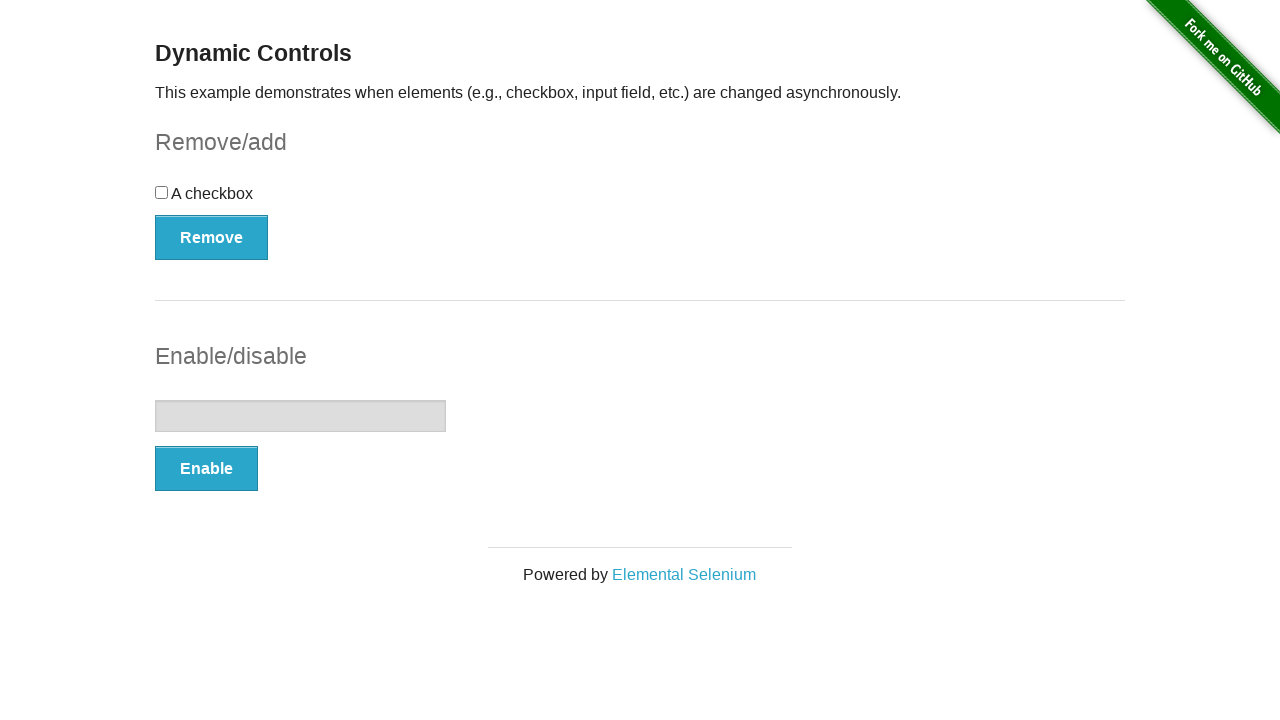

Clicked the Enable button at (206, 469) on button:has-text('Enable')
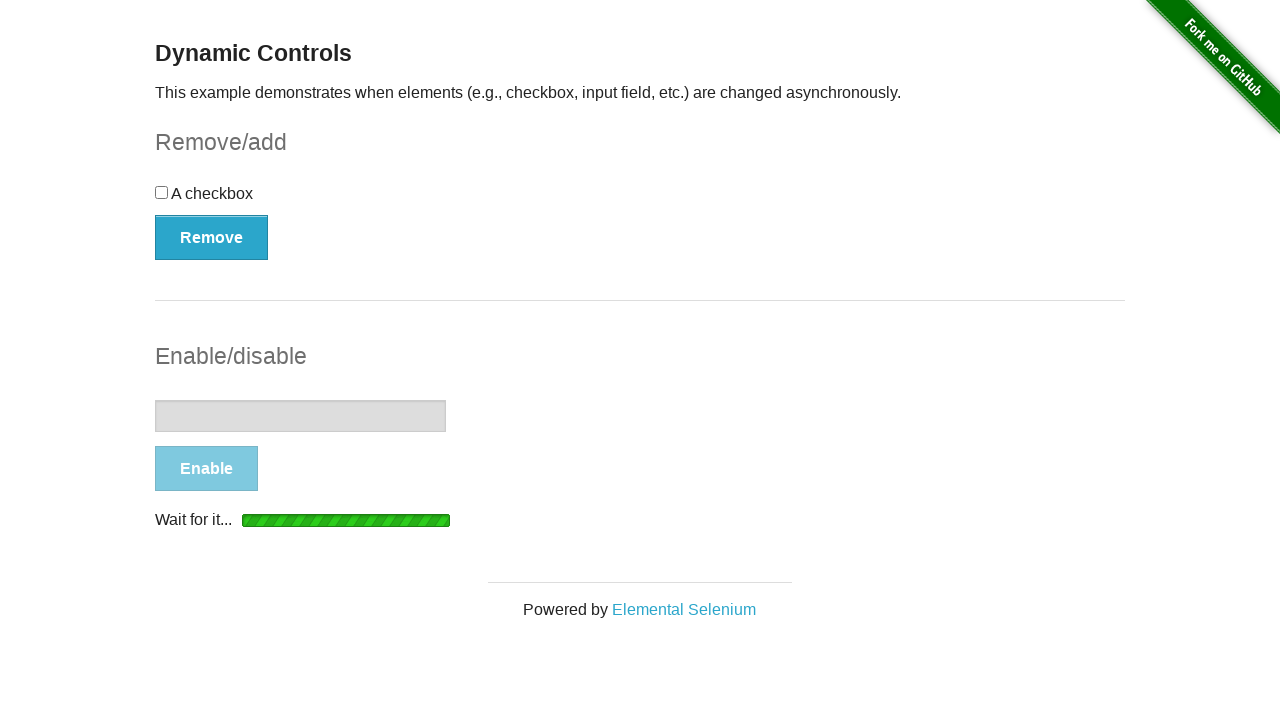

Disable button appeared, confirming enable action completed
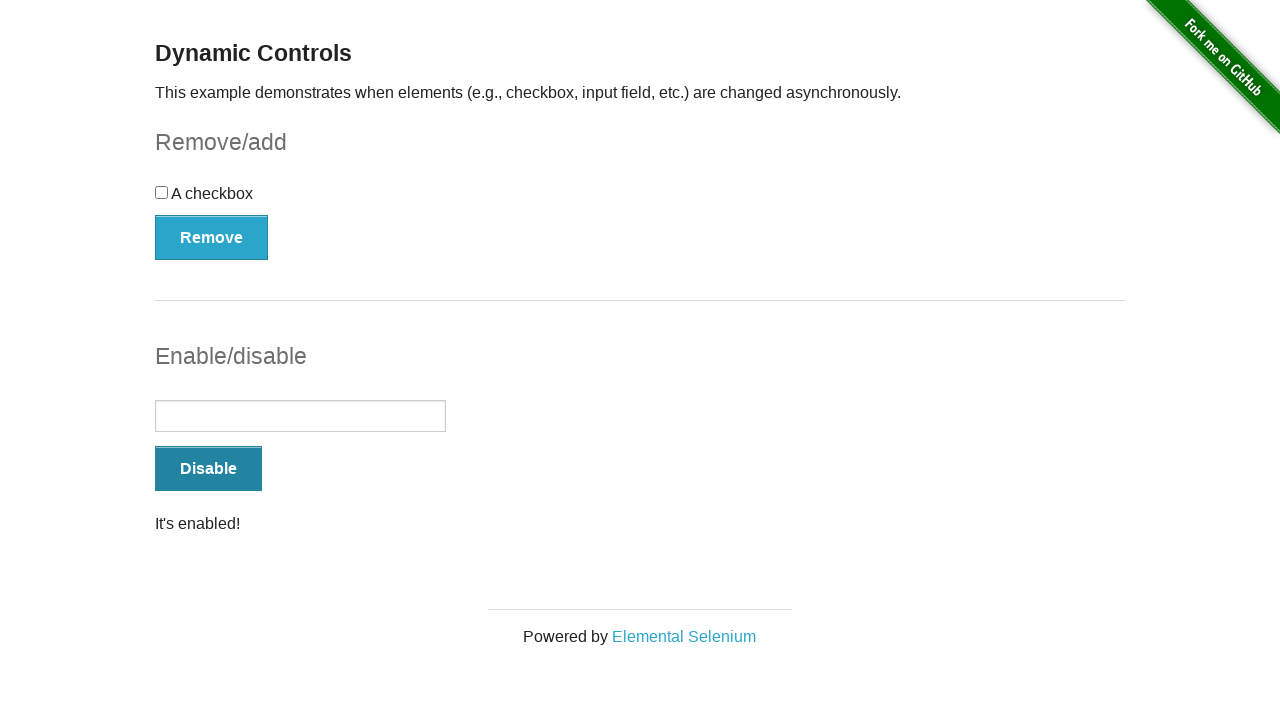

Retrieved textbox disabled state
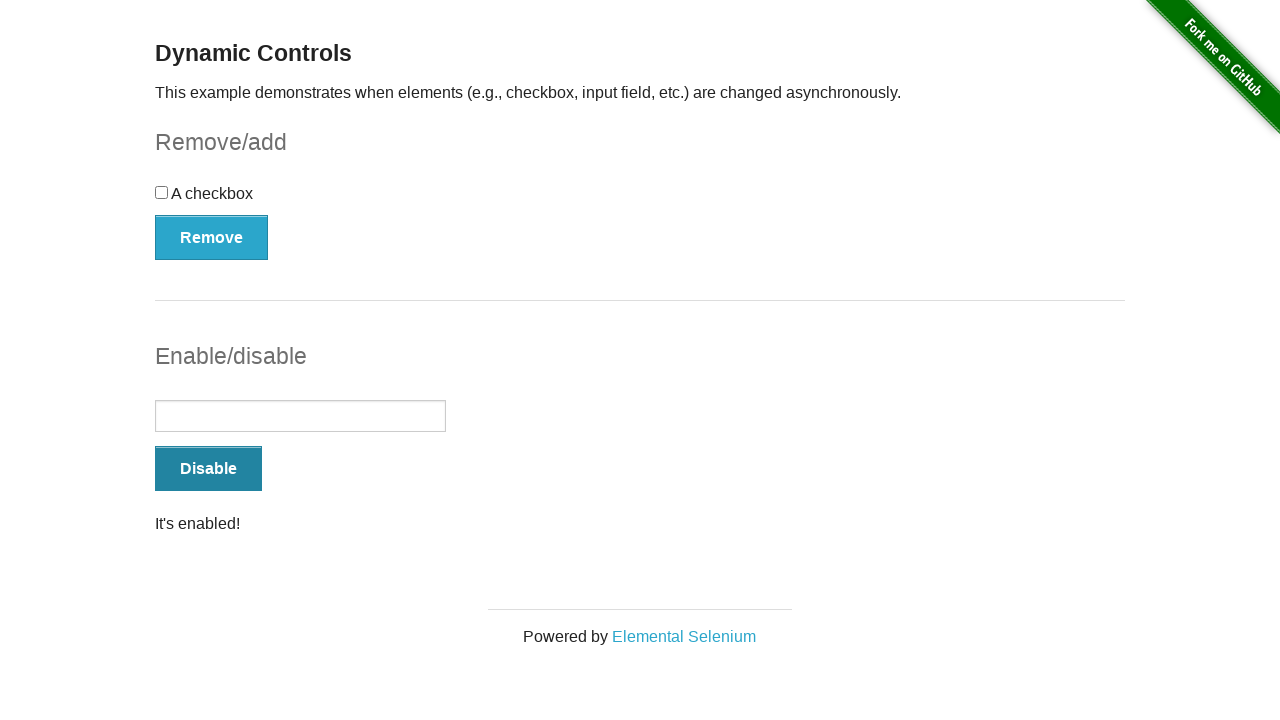

Verified textbox is enabled (assertion passed)
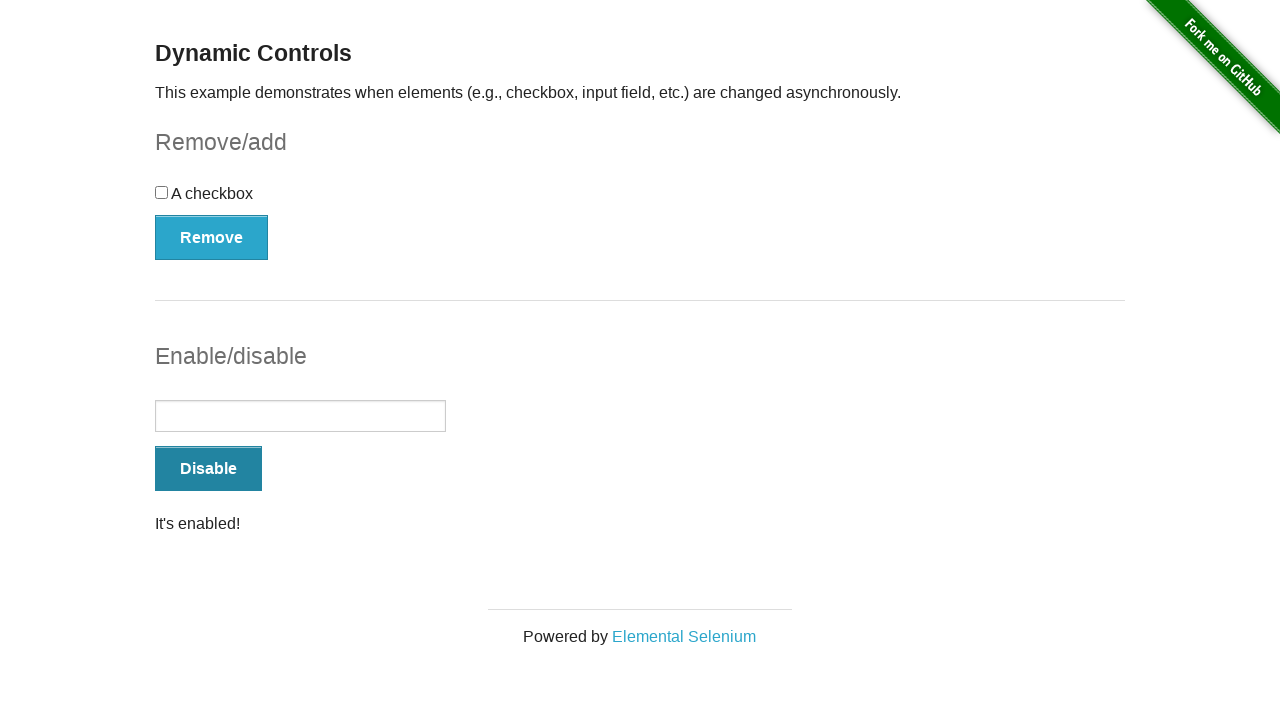

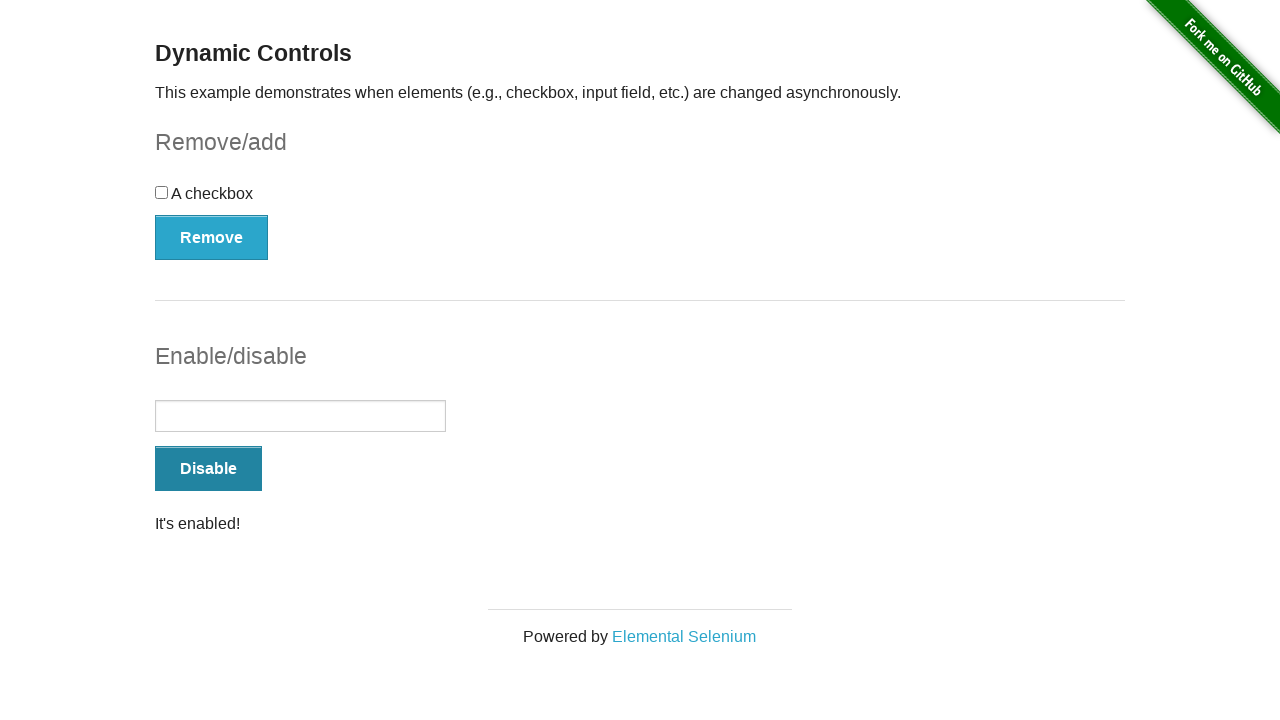